Tests table sorting functionality by clicking on the Last Name column header to verify ascending and descending sort order works correctly

Starting URL: https://the-internet.herokuapp.com/tables

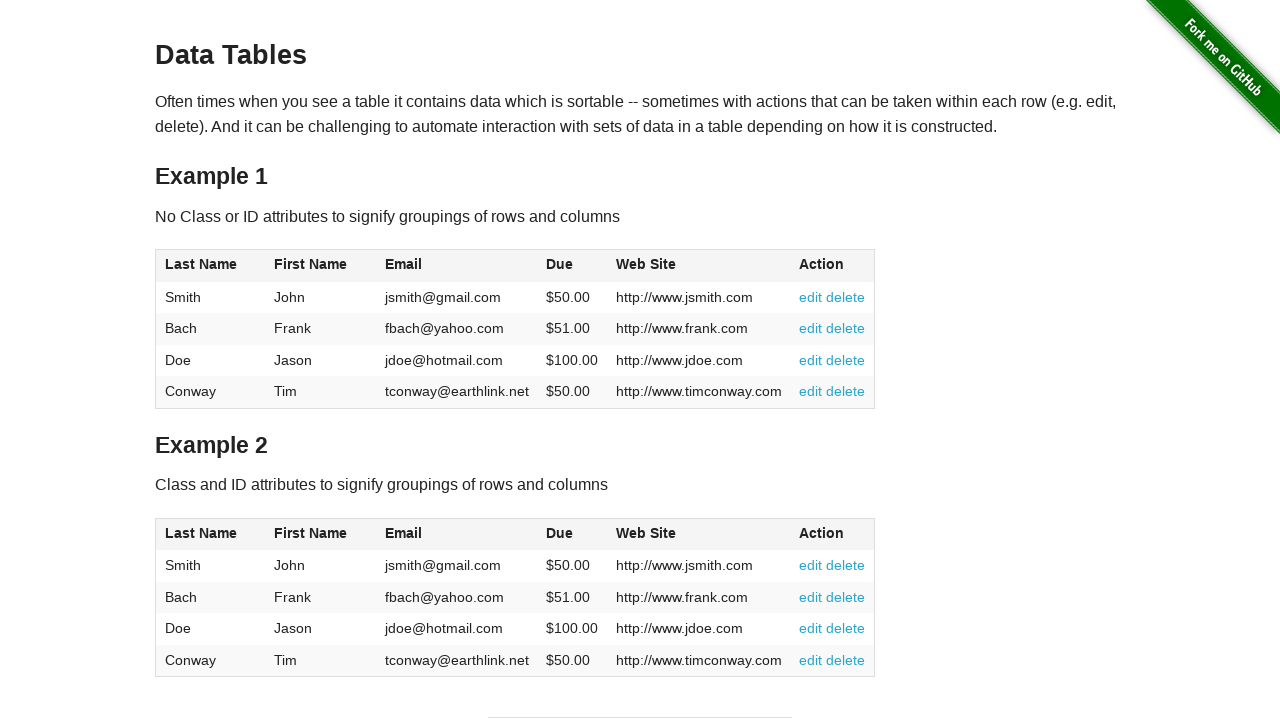

Located Table 1 element
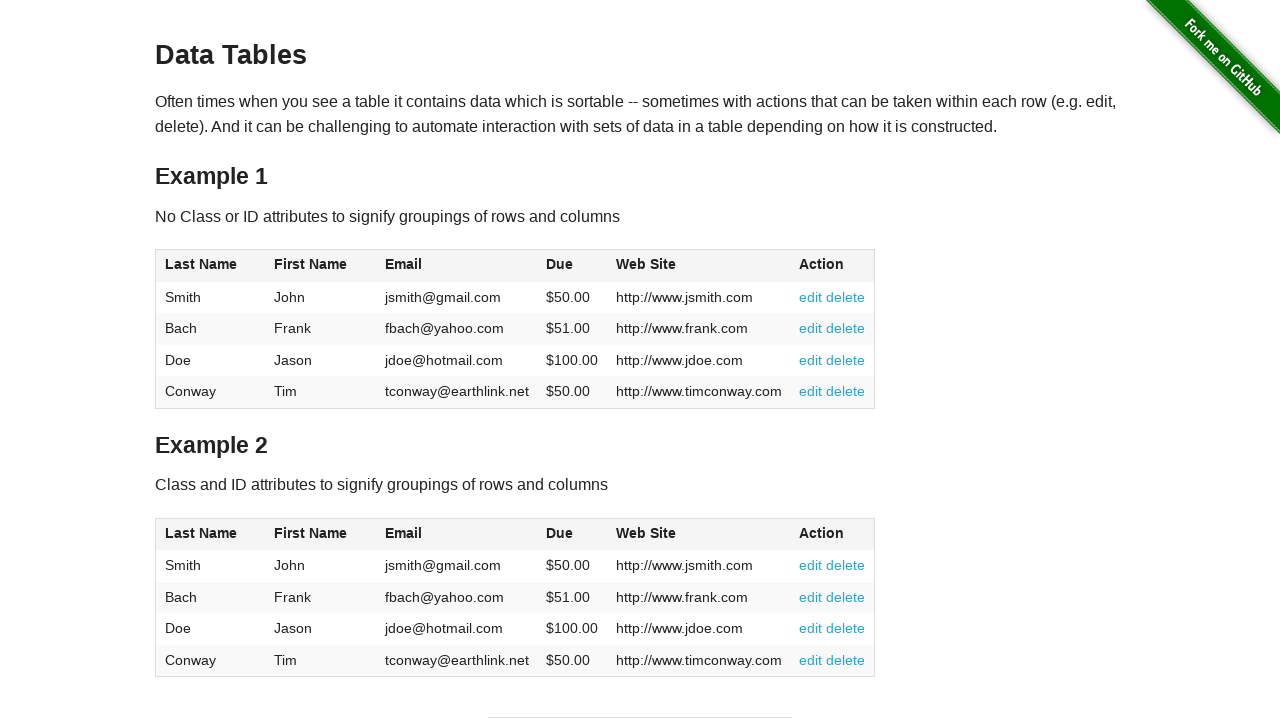

Clicked Last Name column header to sort ascending at (210, 266) on #table1 >> th:nth-child(1)
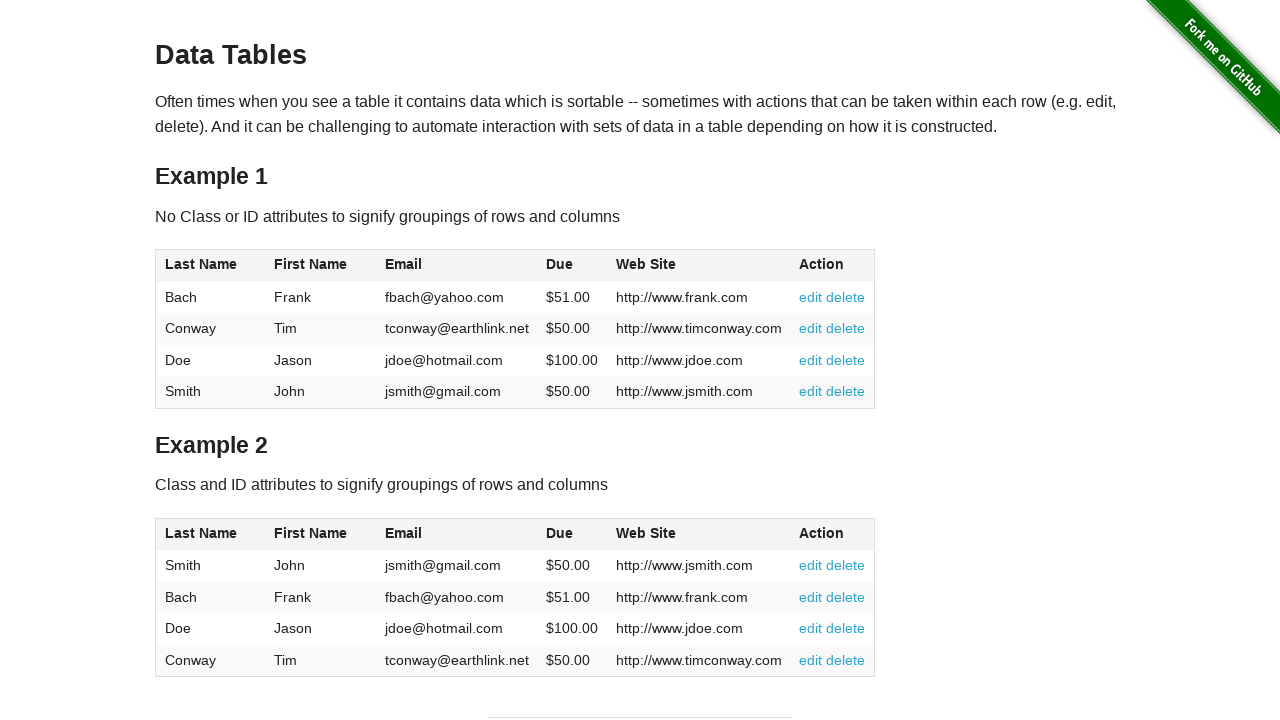

Waited 500ms for table to update after ascending sort
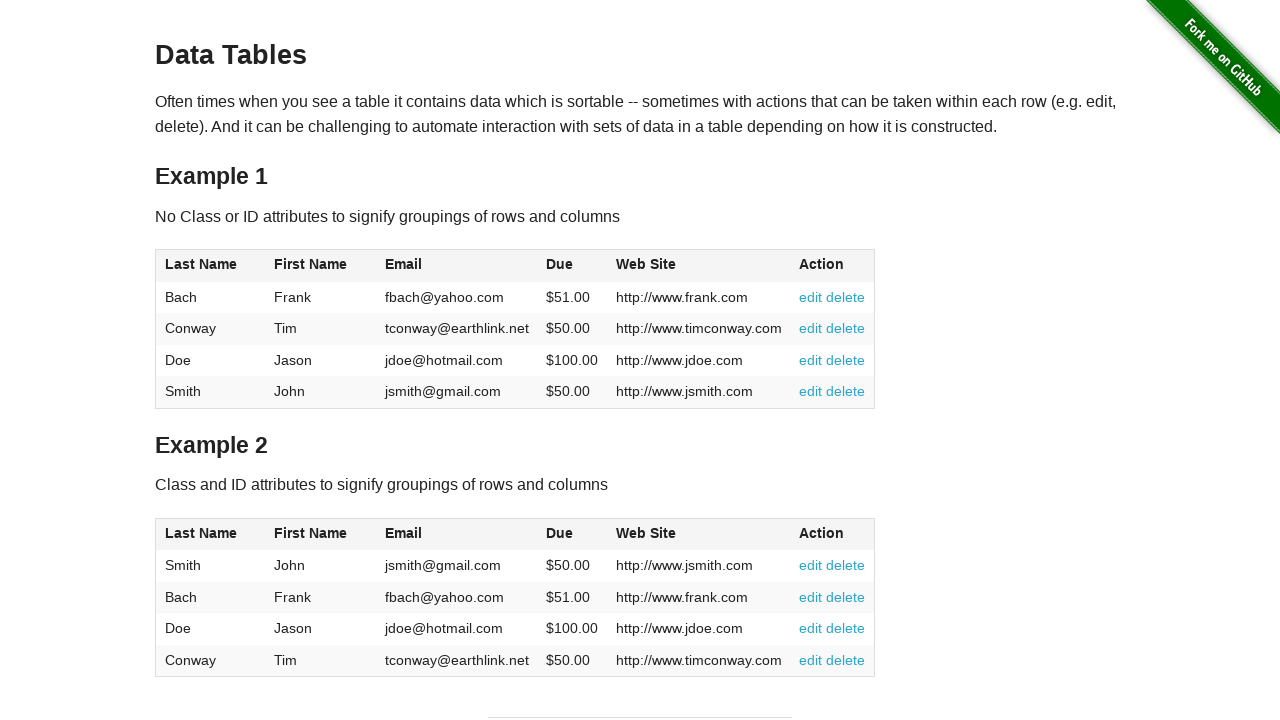

Retrieved all Last Name cells for ascending sort verification
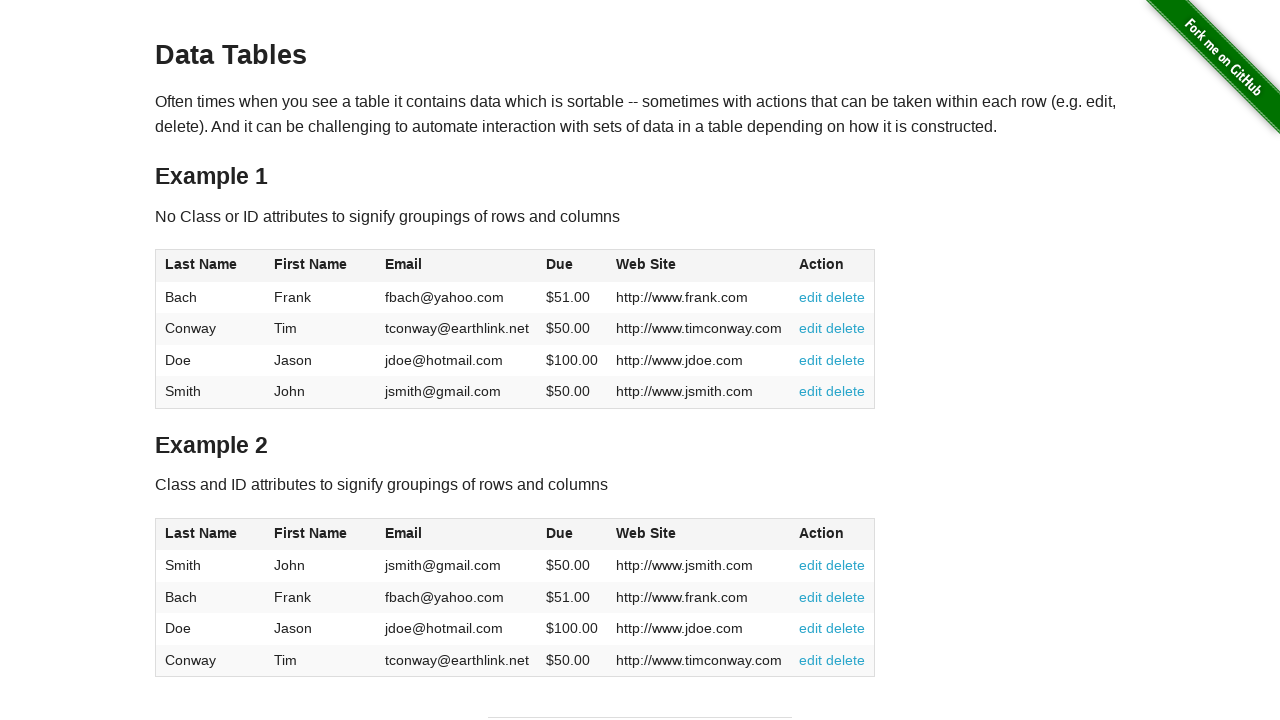

Extracted ascending values: ['bach', 'conway', 'doe', 'smith']
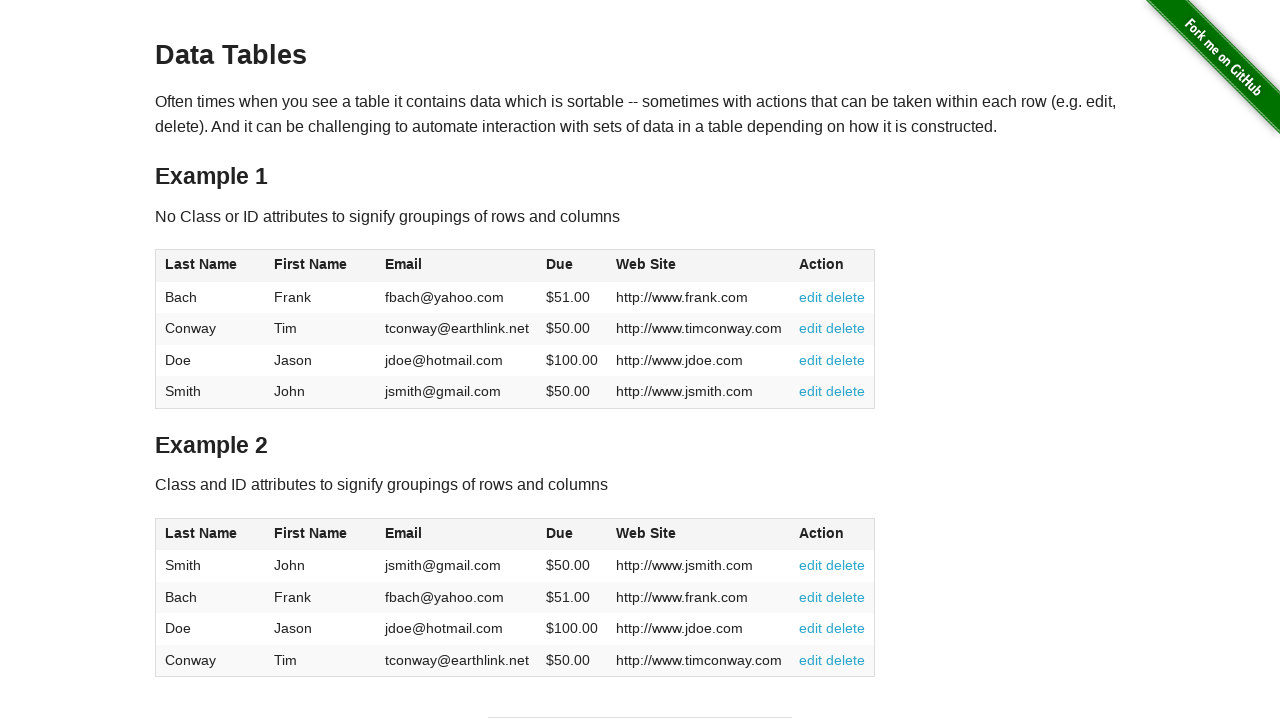

Ascending sort verification: PASSED
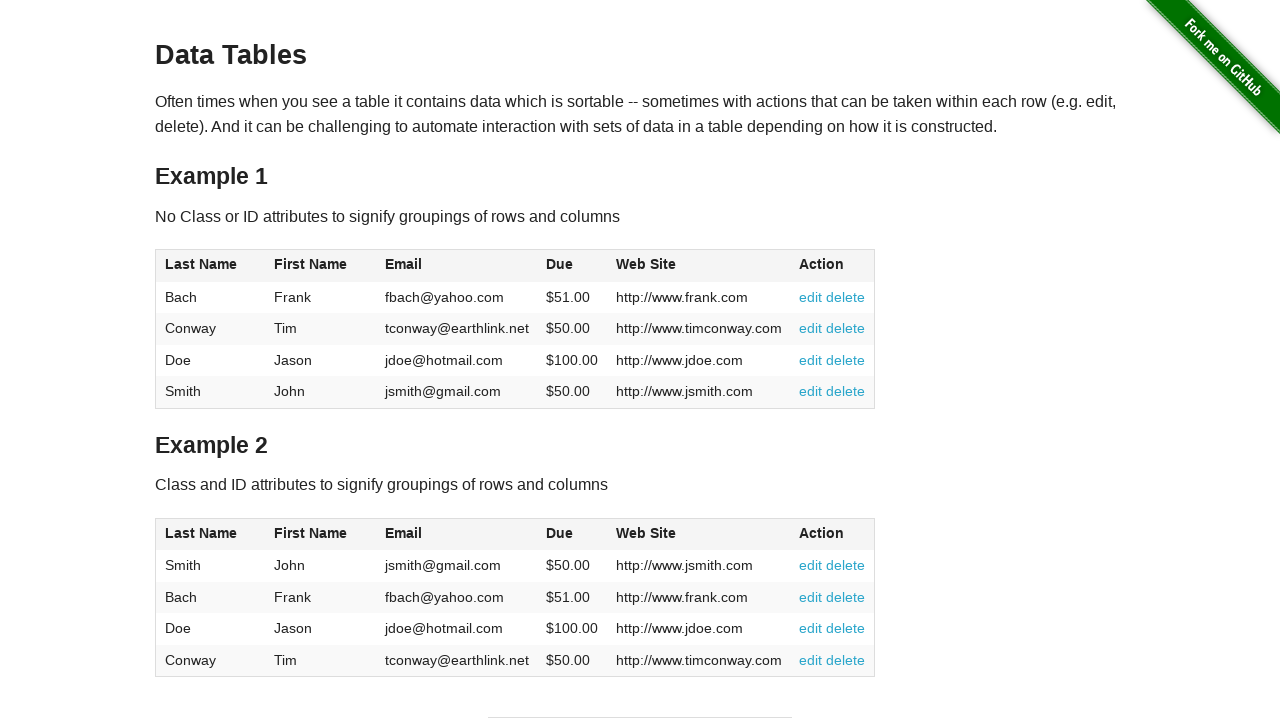

Clicked Last Name column header to sort descending at (210, 266) on #table1 >> th:nth-child(1)
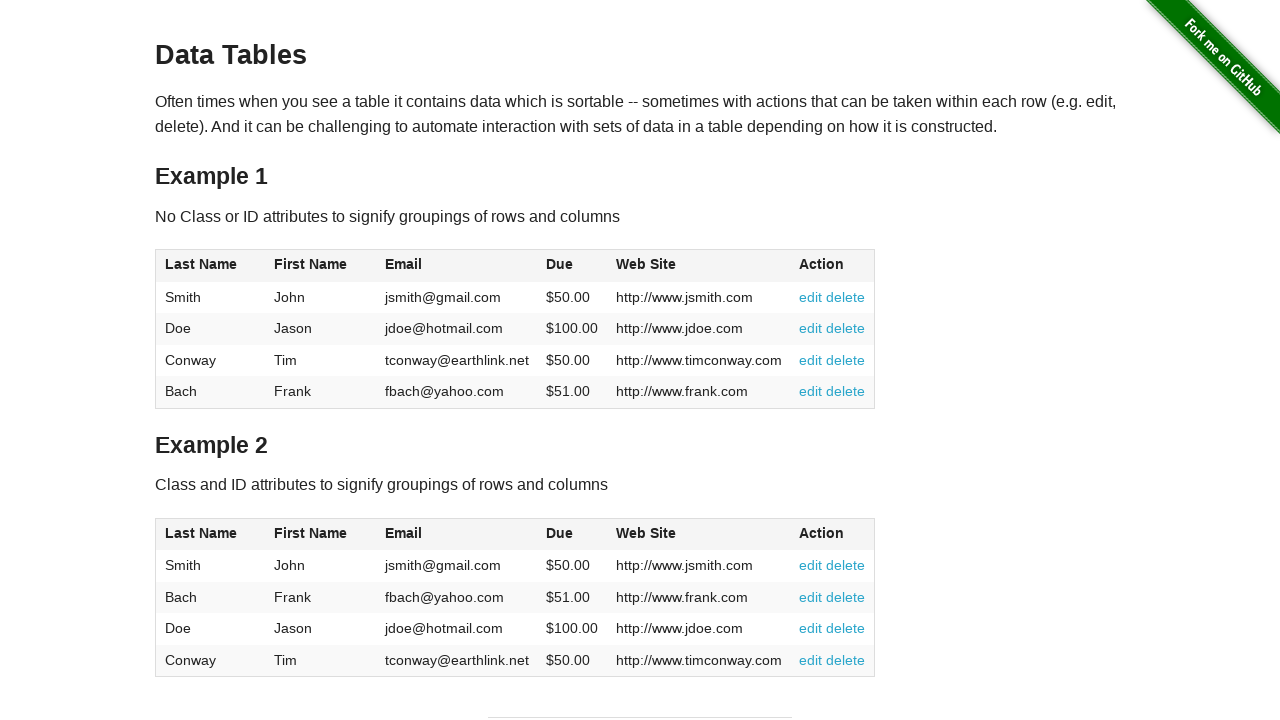

Waited 500ms for table to update after descending sort
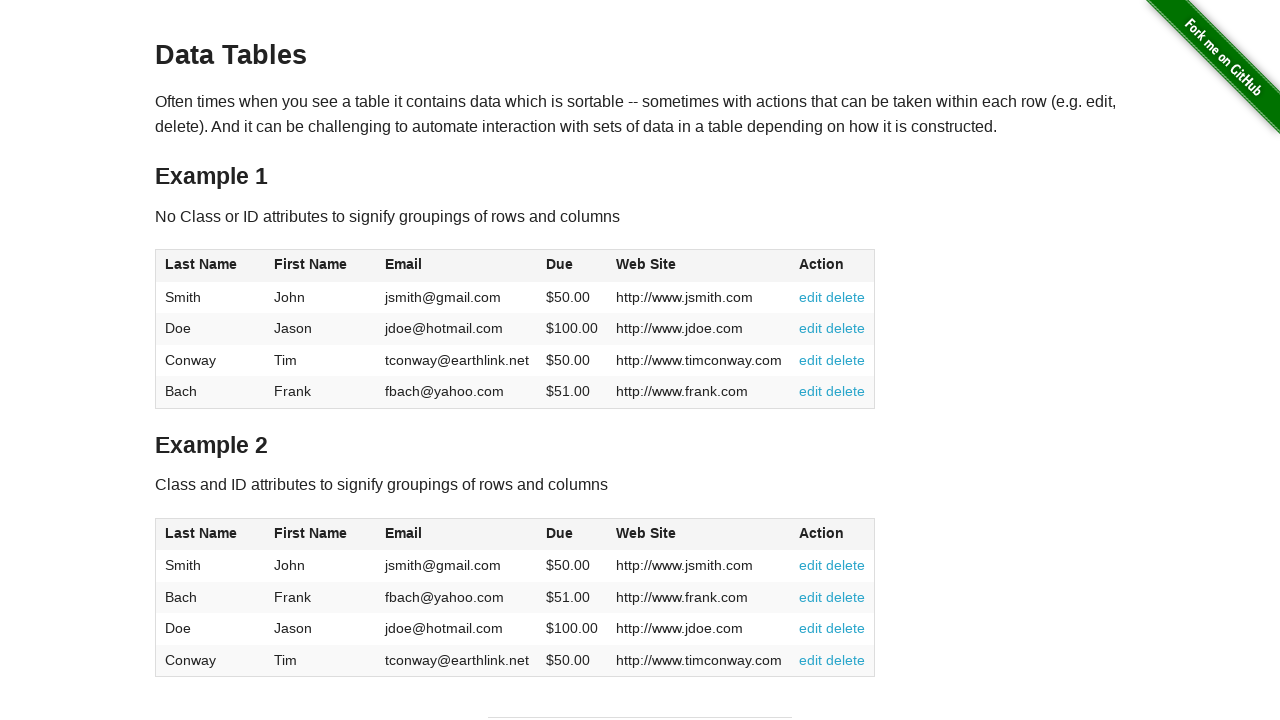

Retrieved all Last Name cells for descending sort verification
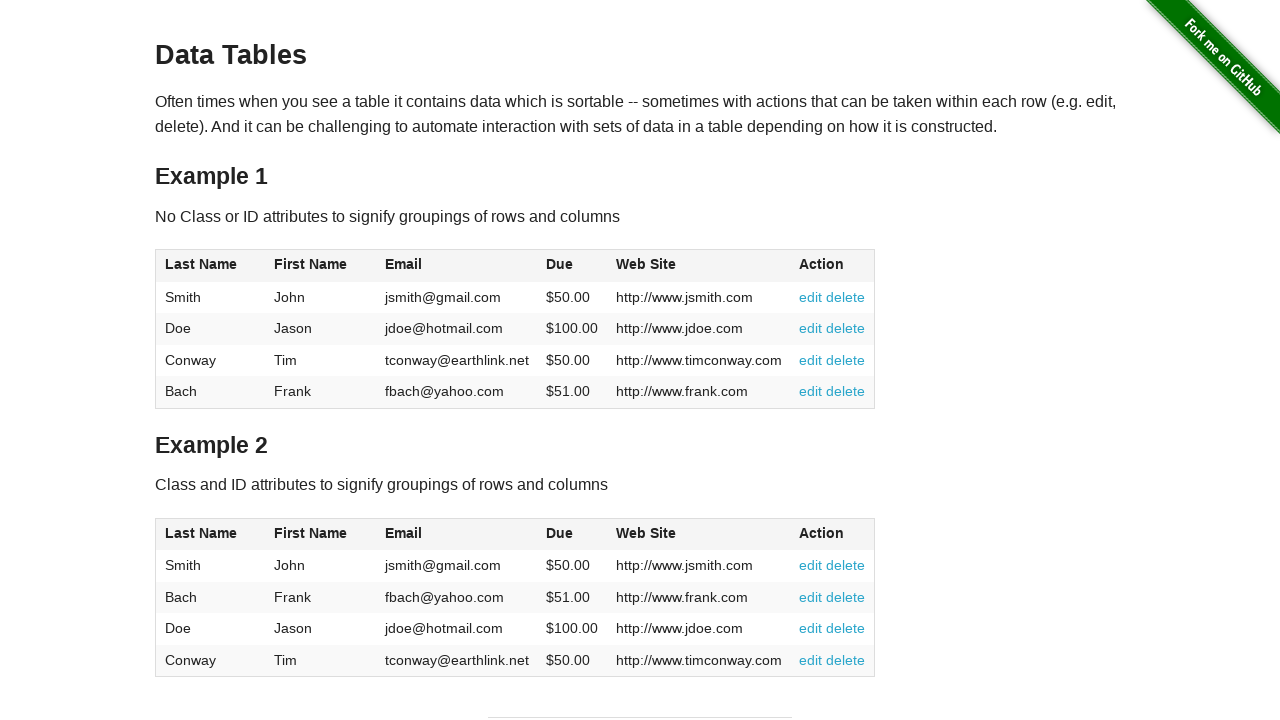

Extracted descending values: ['smith', 'doe', 'conway', 'bach']
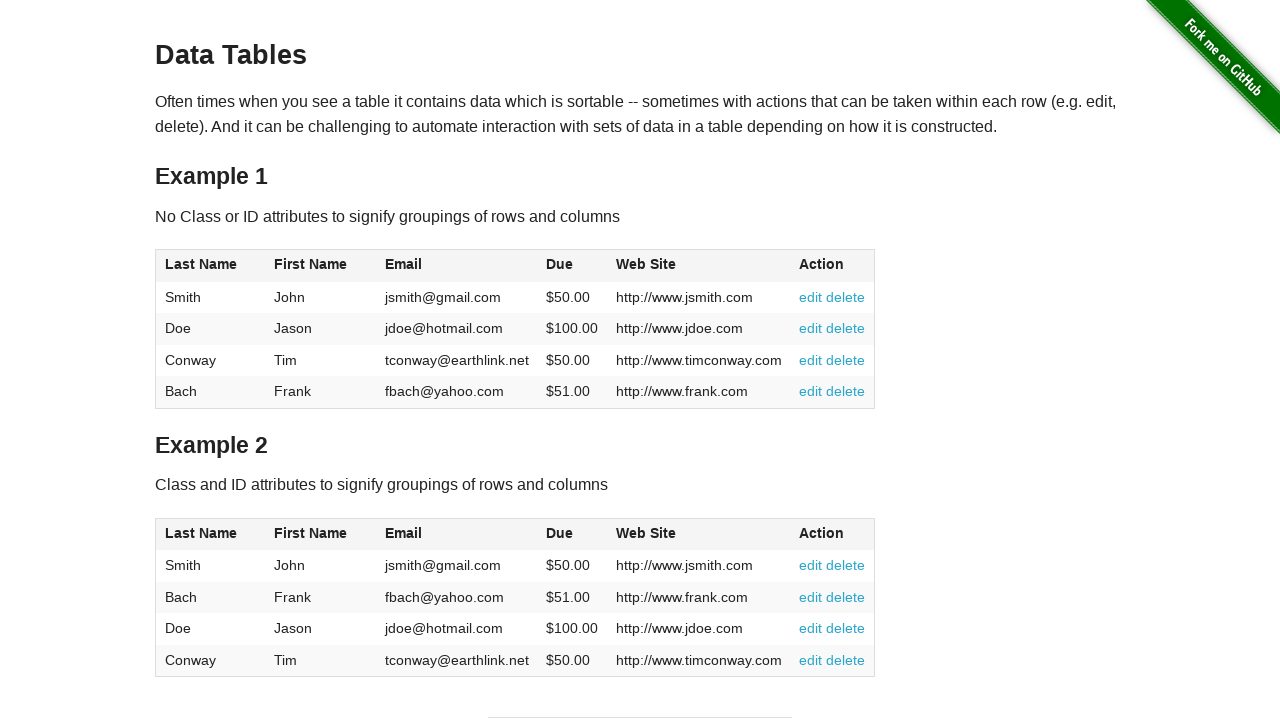

Descending sort verification: PASSED
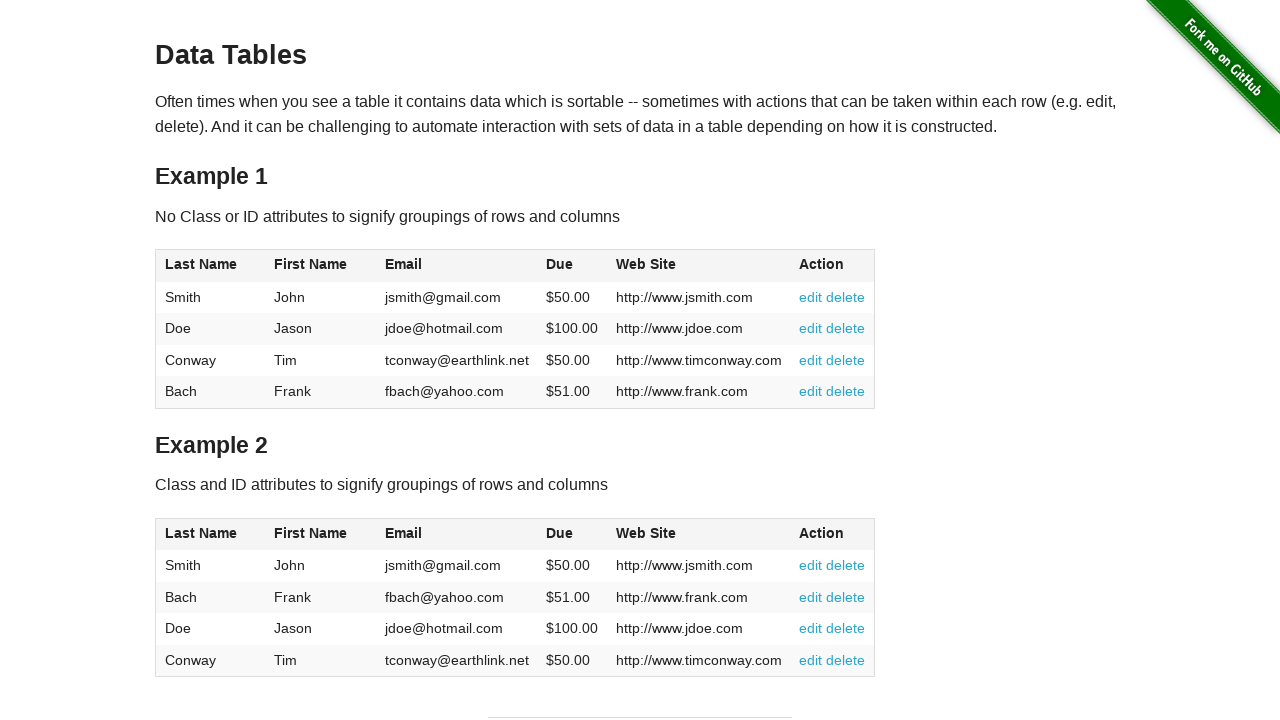

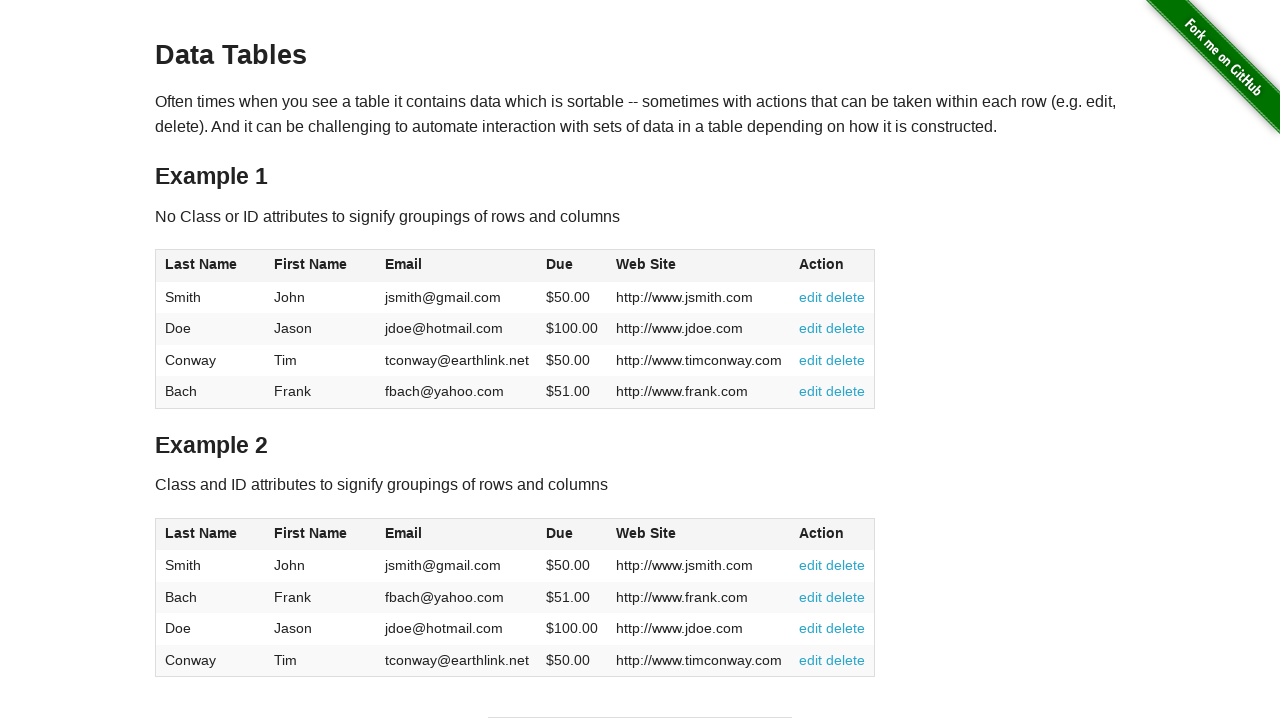